Tests clicking a checkbox element using JavaScript click on demoqa.com practice form

Starting URL: https://demoqa.com/automation-practice-form

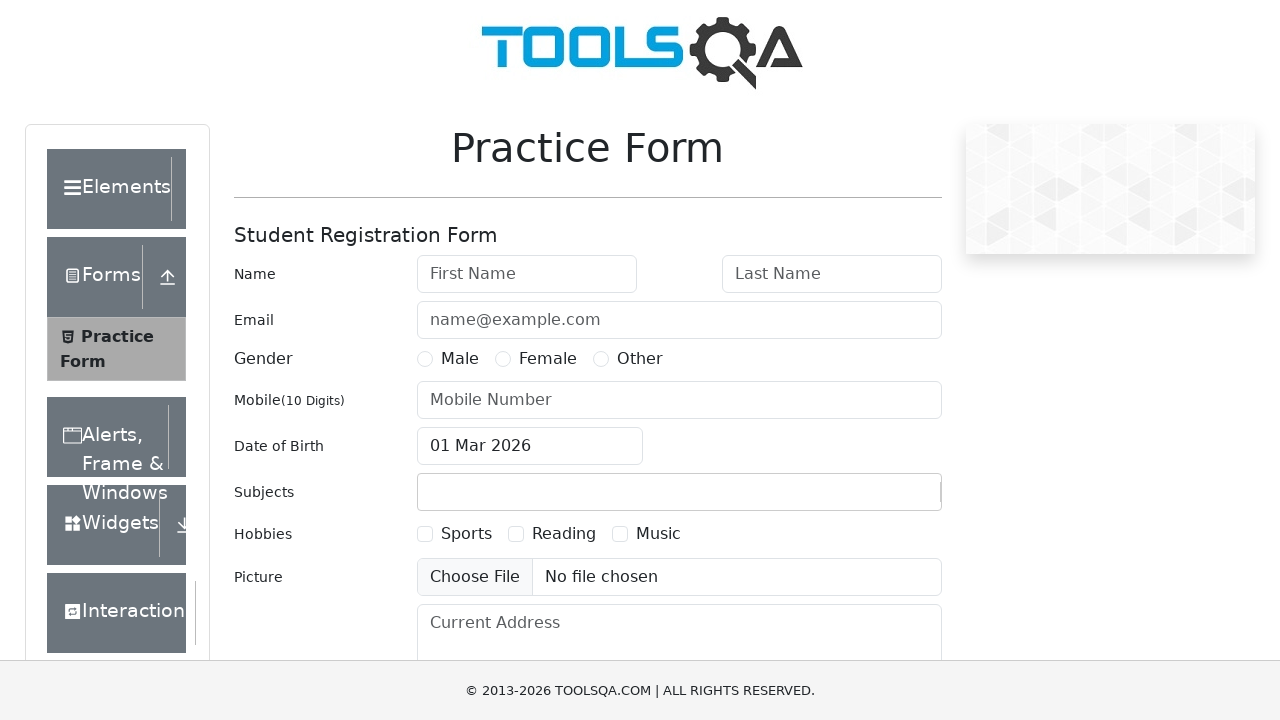

Clicked the 'Reading' hobbies checkbox using JavaScript click at (516, 534) on #hobbies-checkbox-2
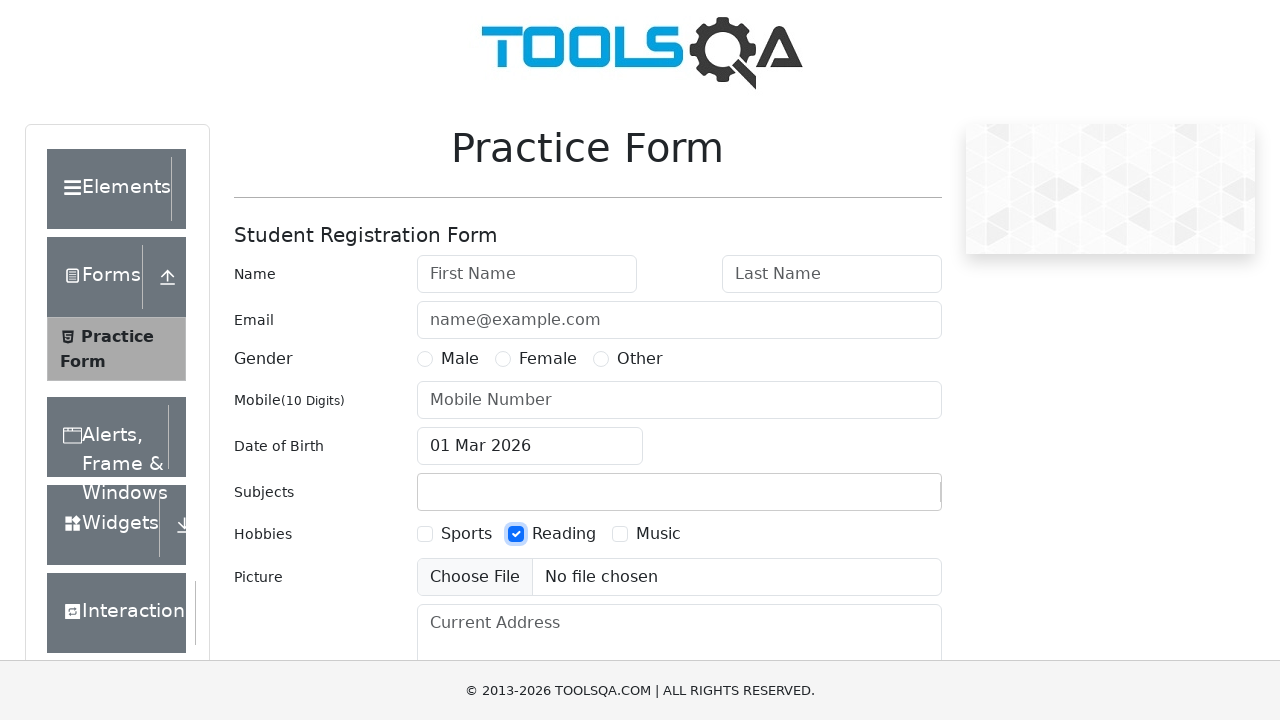

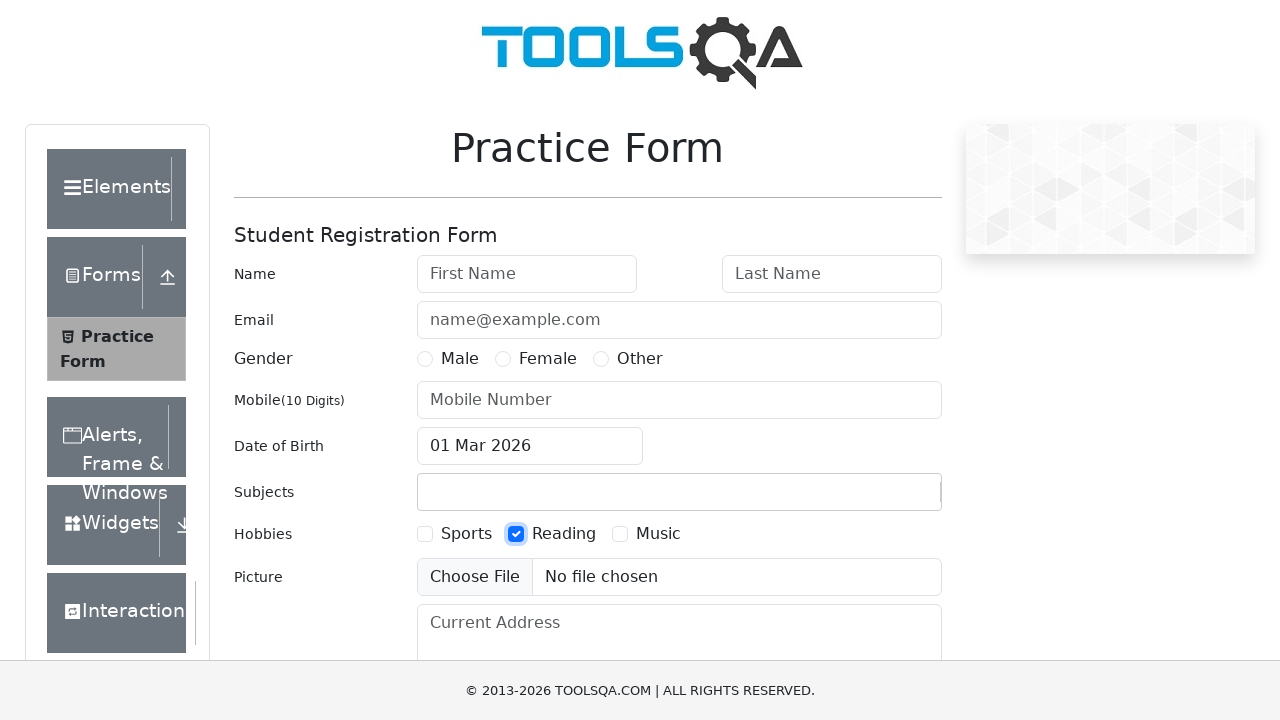